Opens the GeeksForGeeks website and verifies the page loads successfully. The original script also minimized the window, but this is a browser UI action rather than page interaction.

Starting URL: https://www.geeksforgeeks.org/

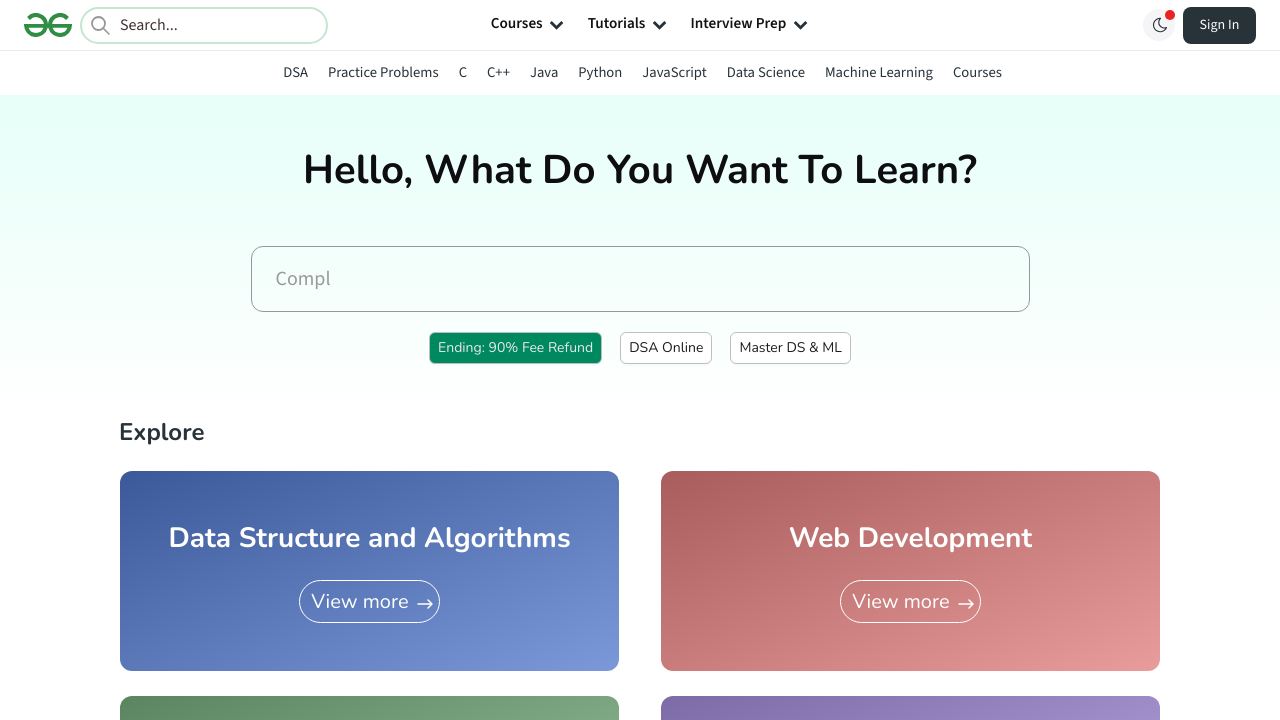

Waited for page DOM to be fully loaded
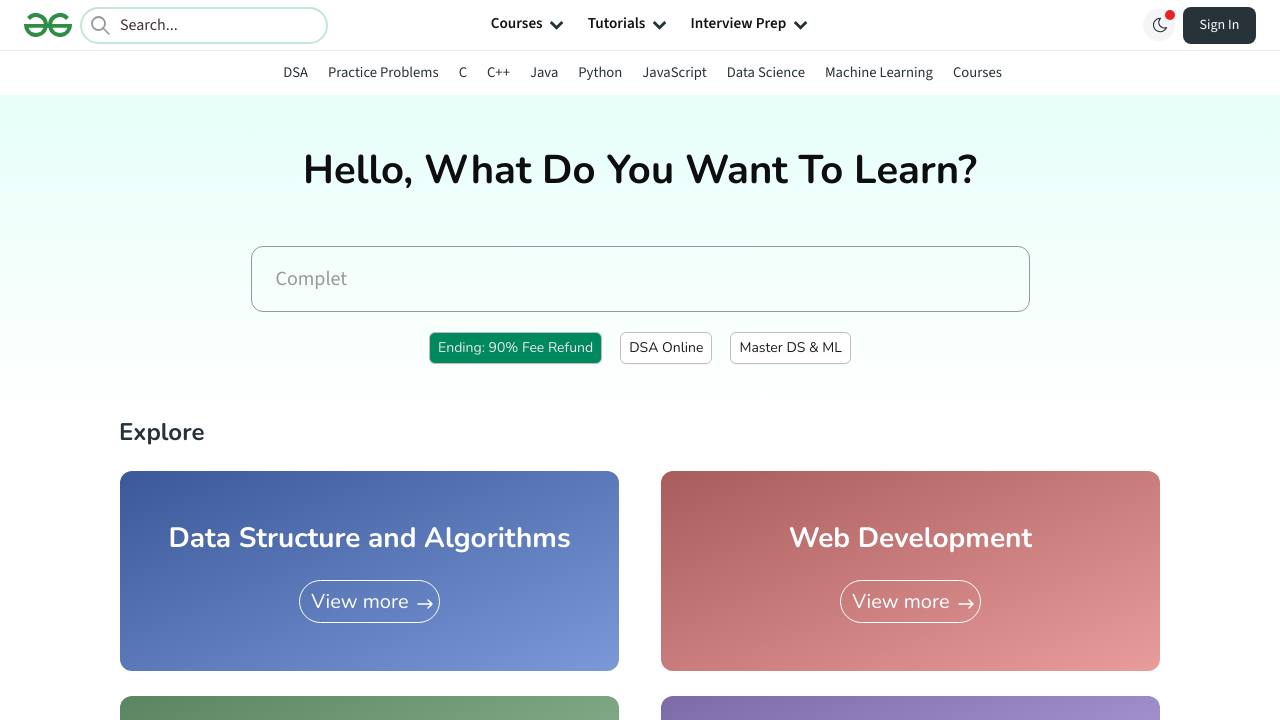

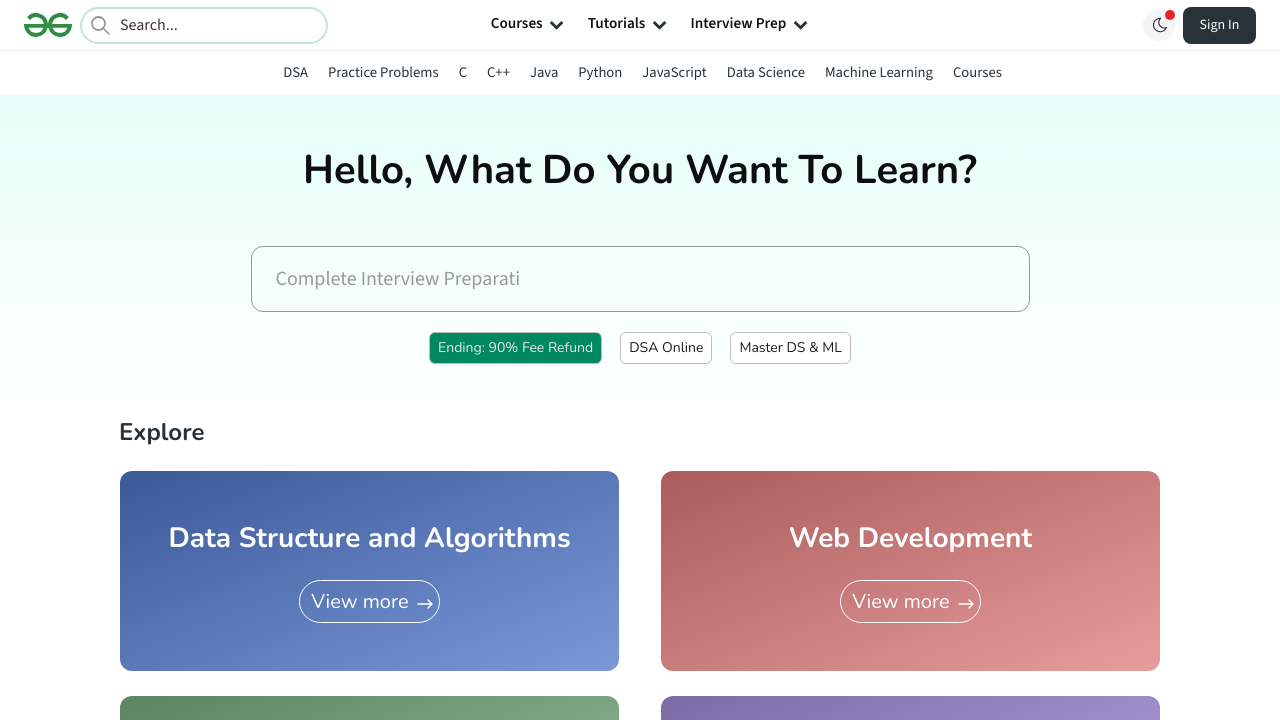